Tests right-click context menu functionality by right-clicking on an element, selecting "Edit" from the context menu, and accepting the resulting alert dialog

Starting URL: https://swisnl.github.io/jQuery-contextMenu/demo.html

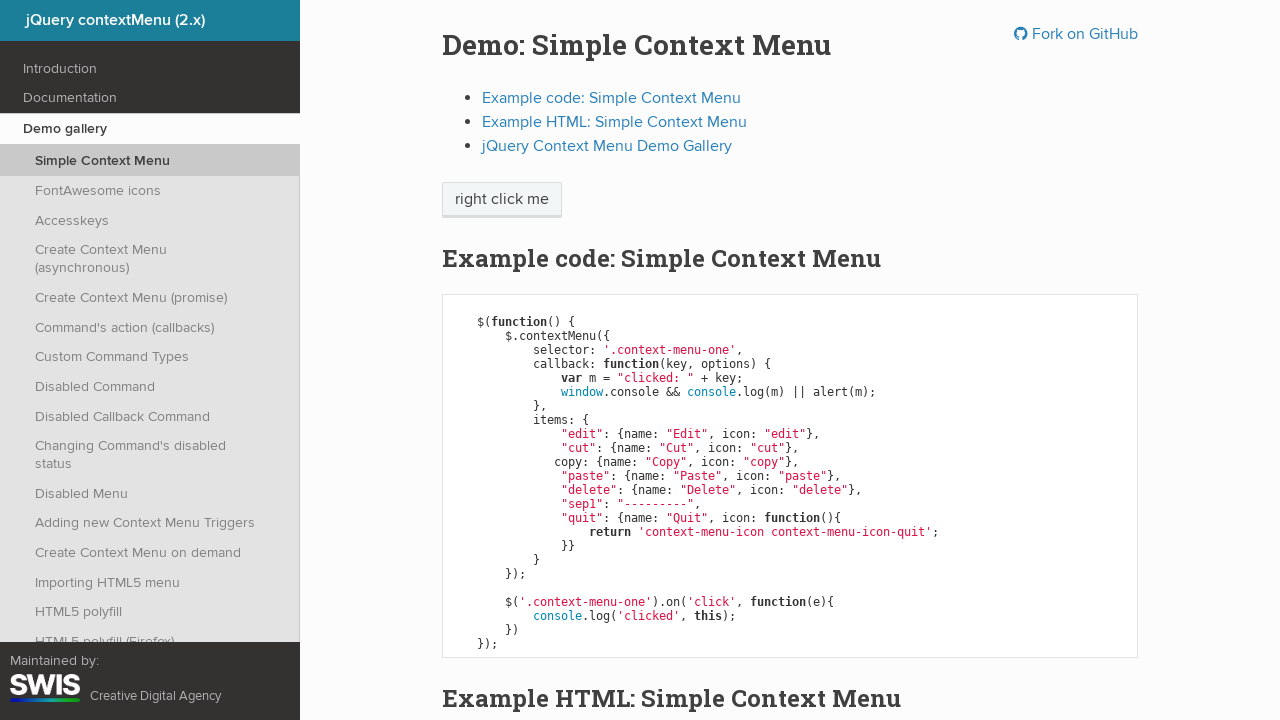

Right-clicked on 'right click me' button to open context menu at (502, 200) on //span[text()='right click me']
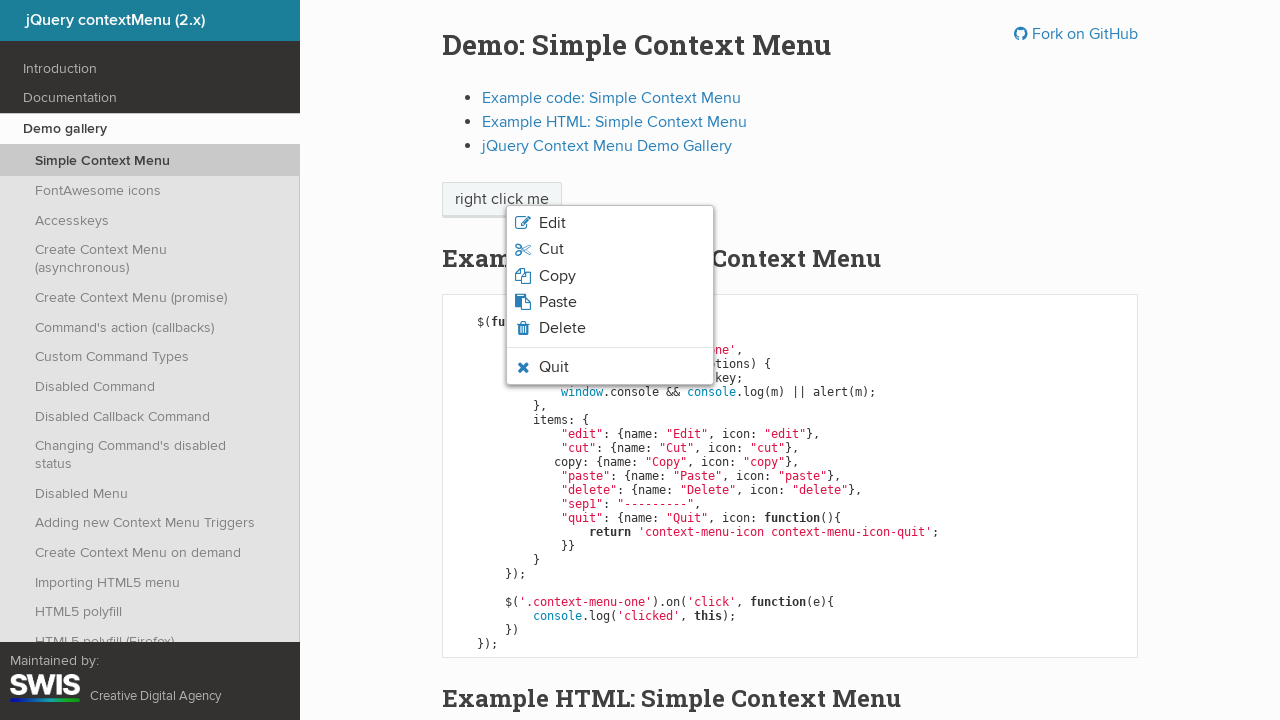

Clicked 'Edit' option from context menu at (552, 223) on xpath=//span[text()='Edit']
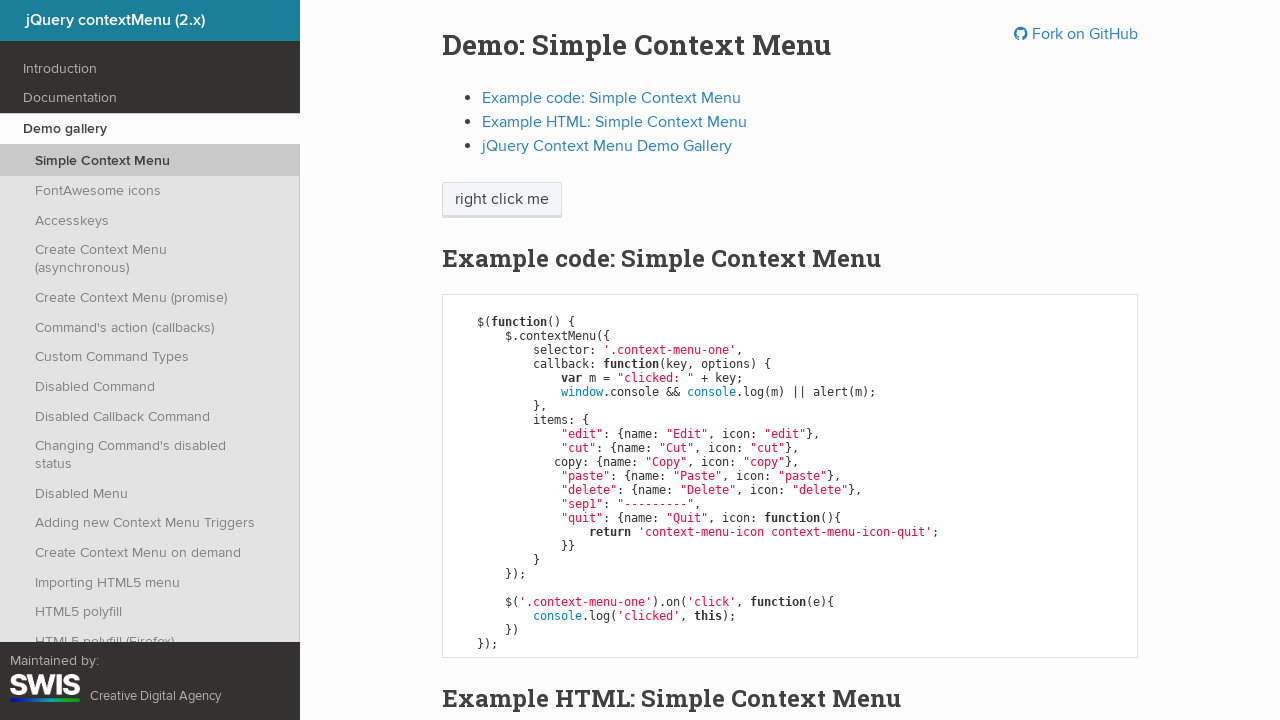

Set up dialog handler to accept alerts
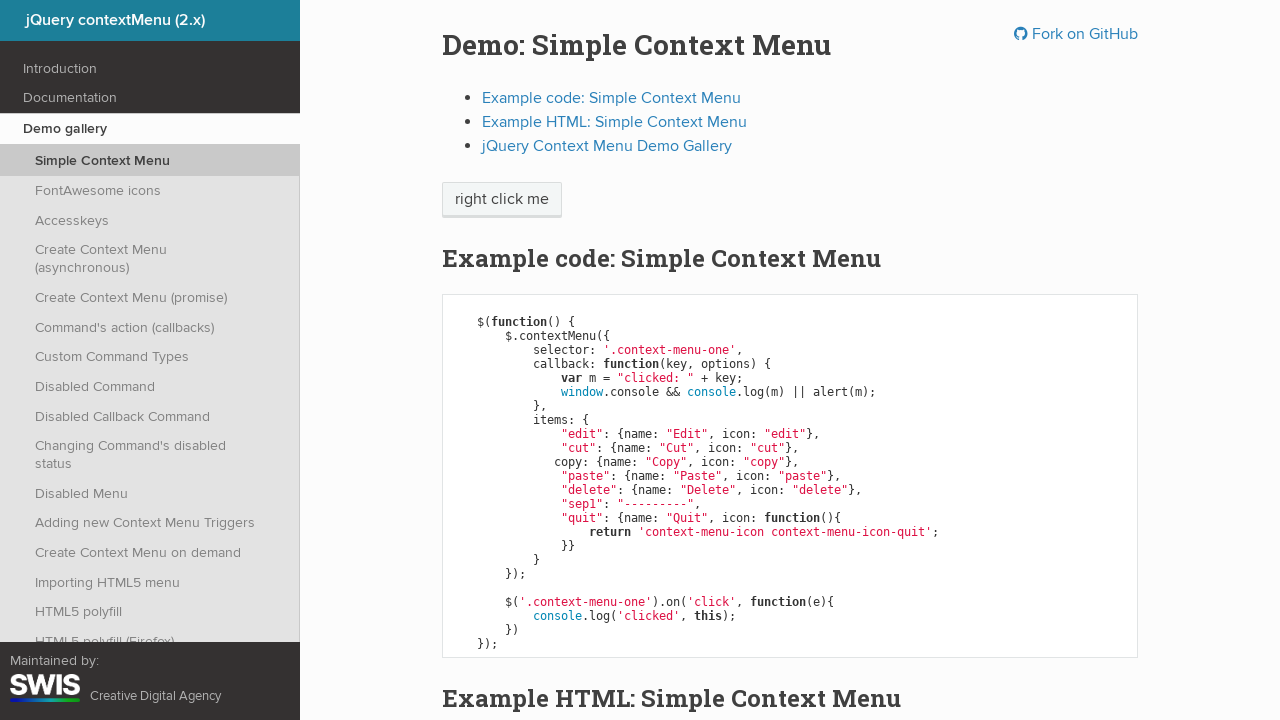

Waited for alert dialog to appear
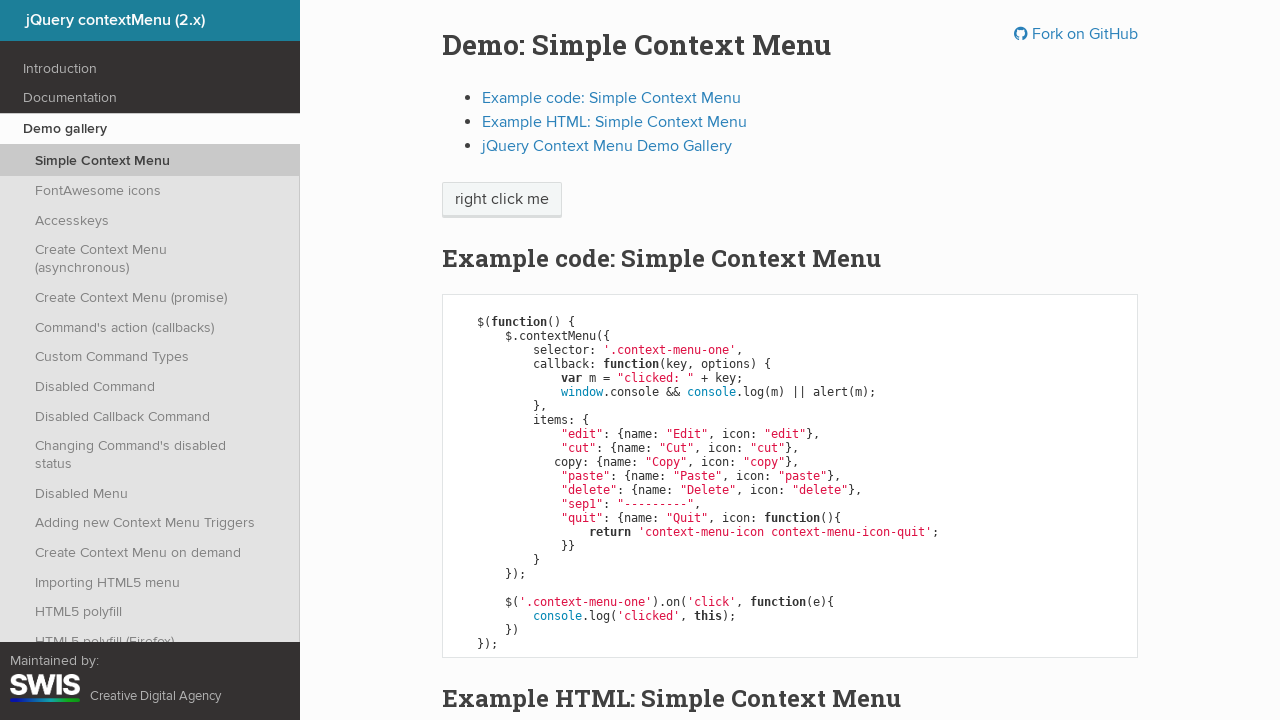

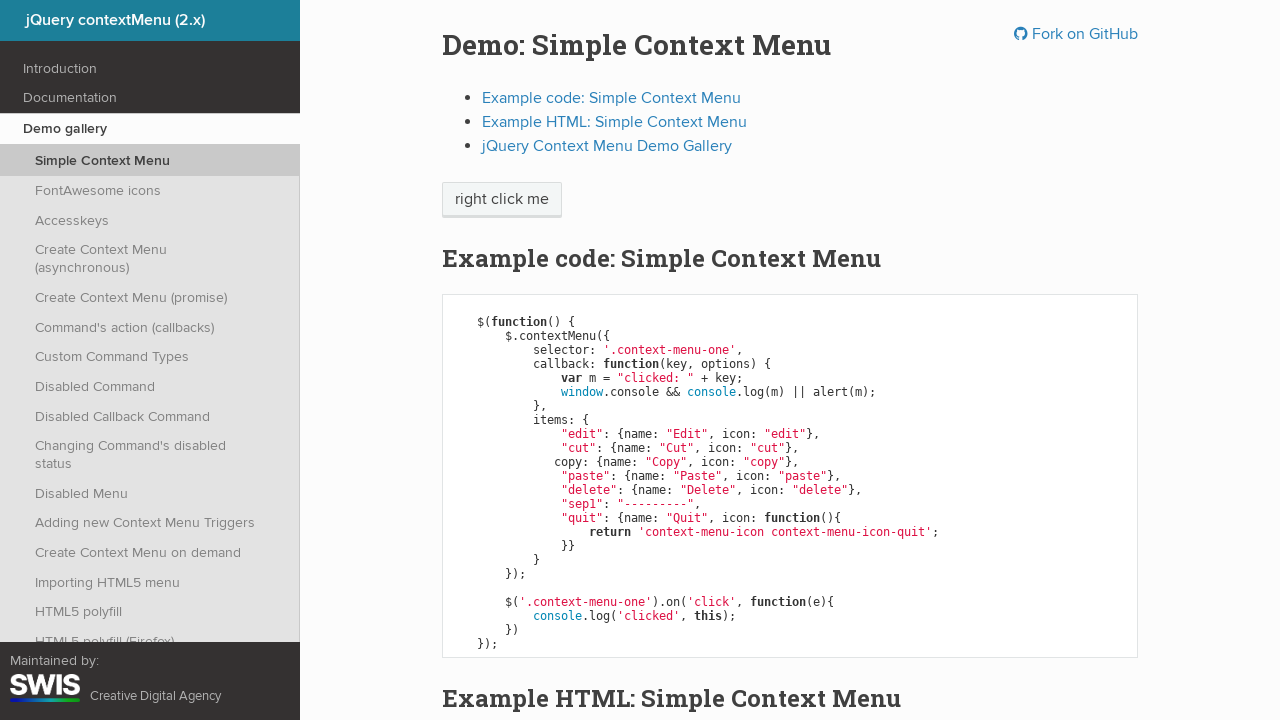